Automates a math exercise page by reading a value, calculating log(abs(12*sin(x))), entering the answer, checking required checkboxes, and submitting the form.

Starting URL: https://suninjuly.github.io/math.html

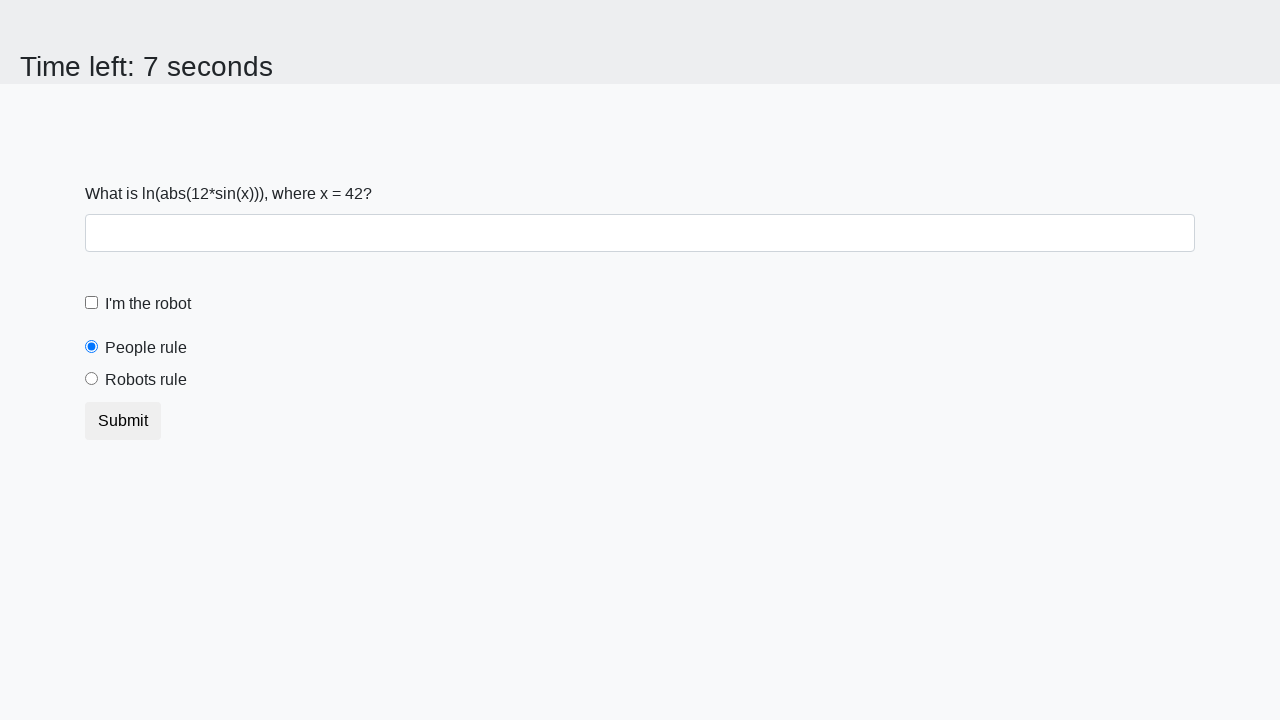

Read x value from #input_value element
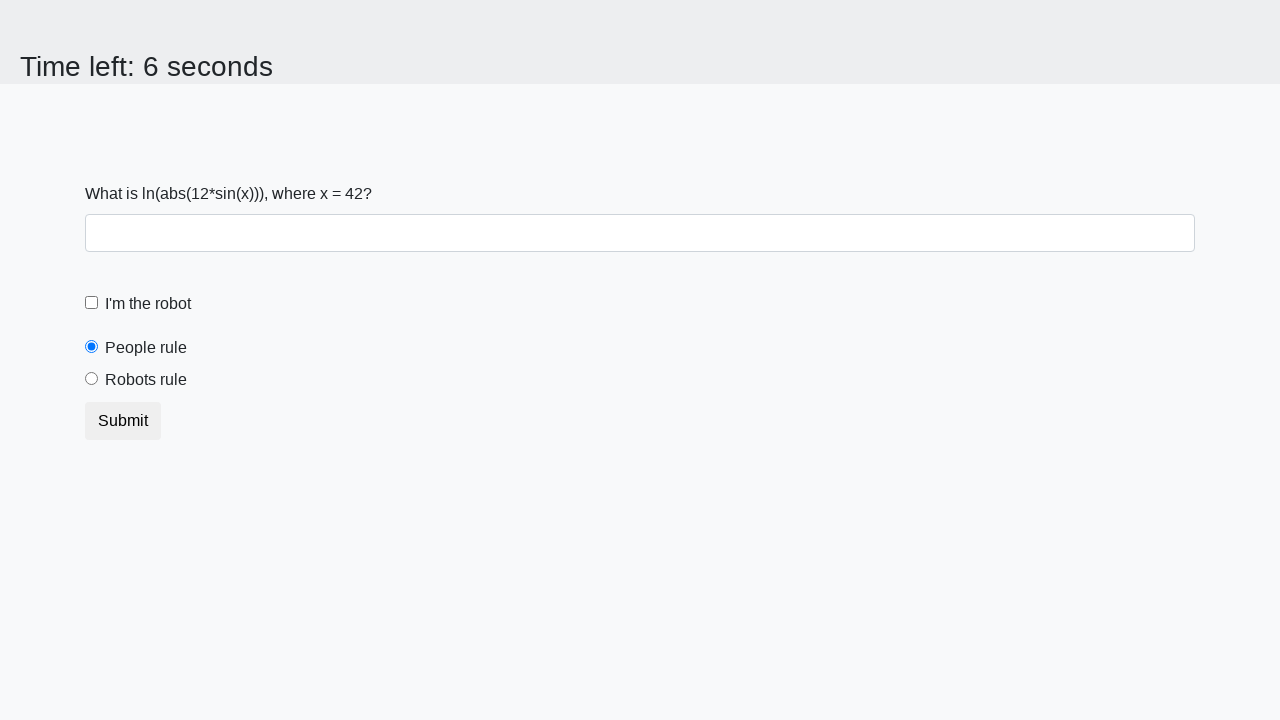

Calculated answer: log(abs(12*sin(42))) = 2.3977369489010405
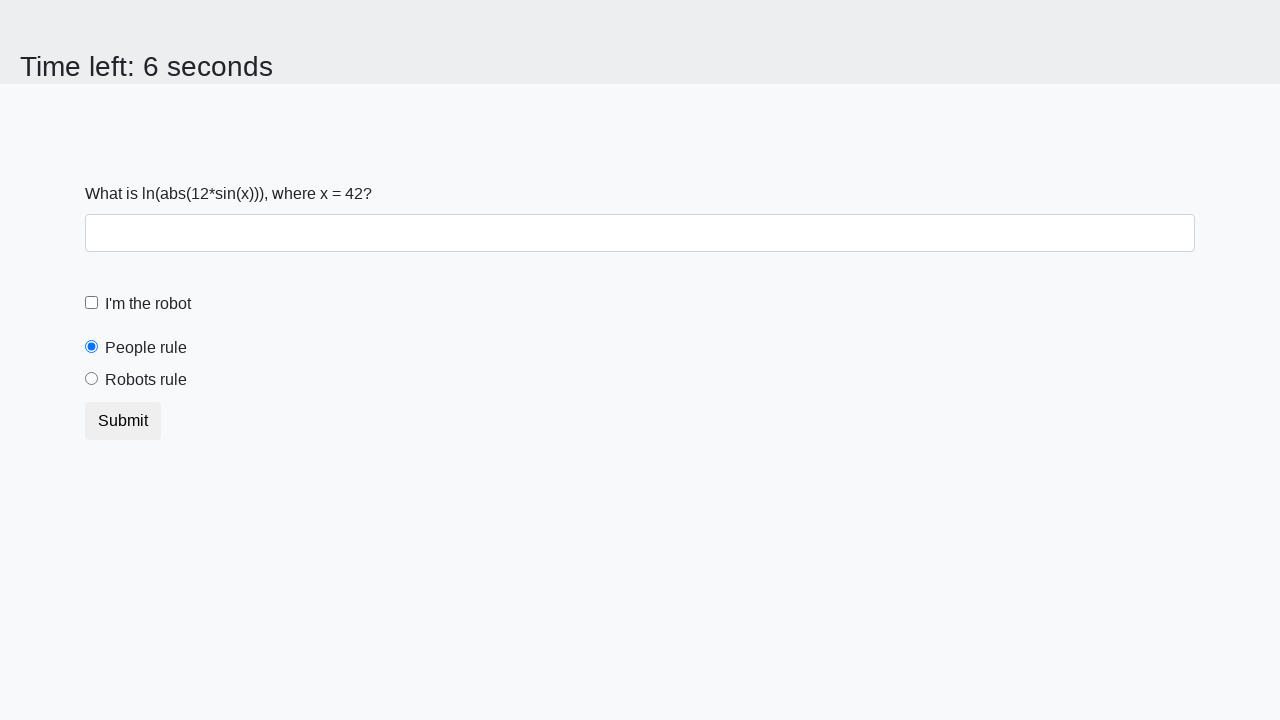

Filled answer field with calculated value 2.3977369489010405 on #answer
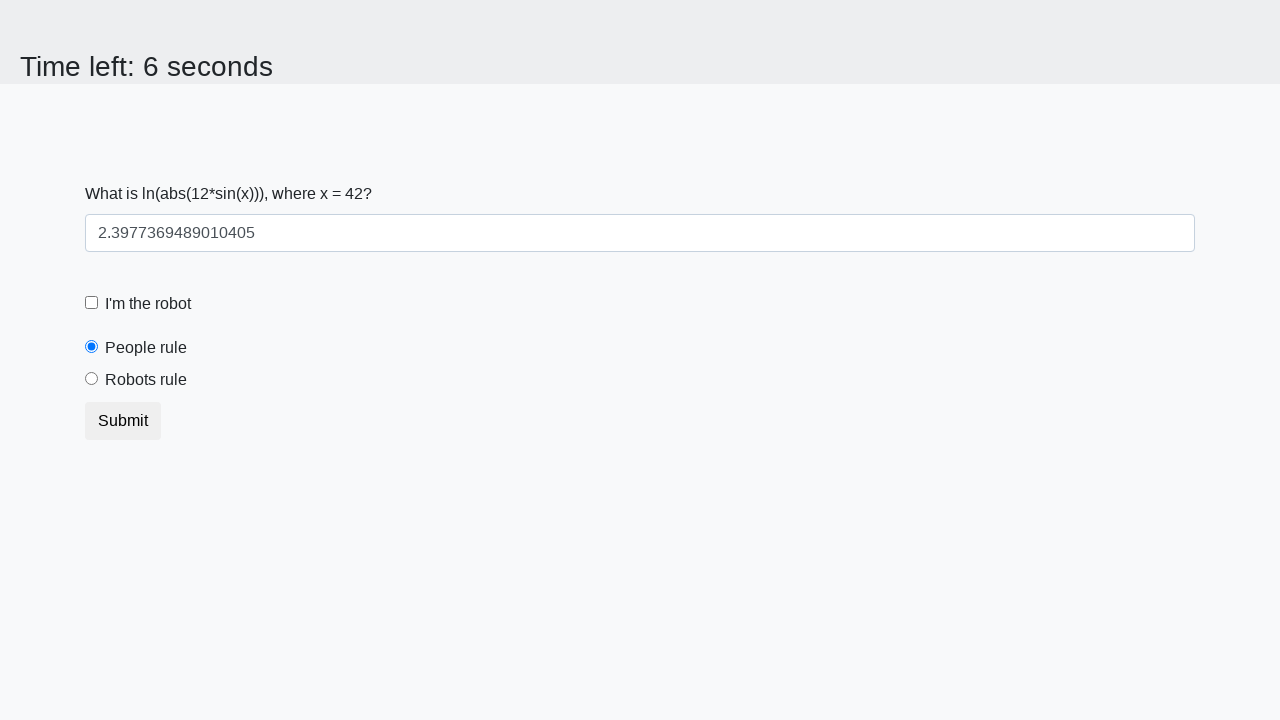

Checked the robot checkbox (#robotCheckbox) at (92, 303) on #robotCheckbox
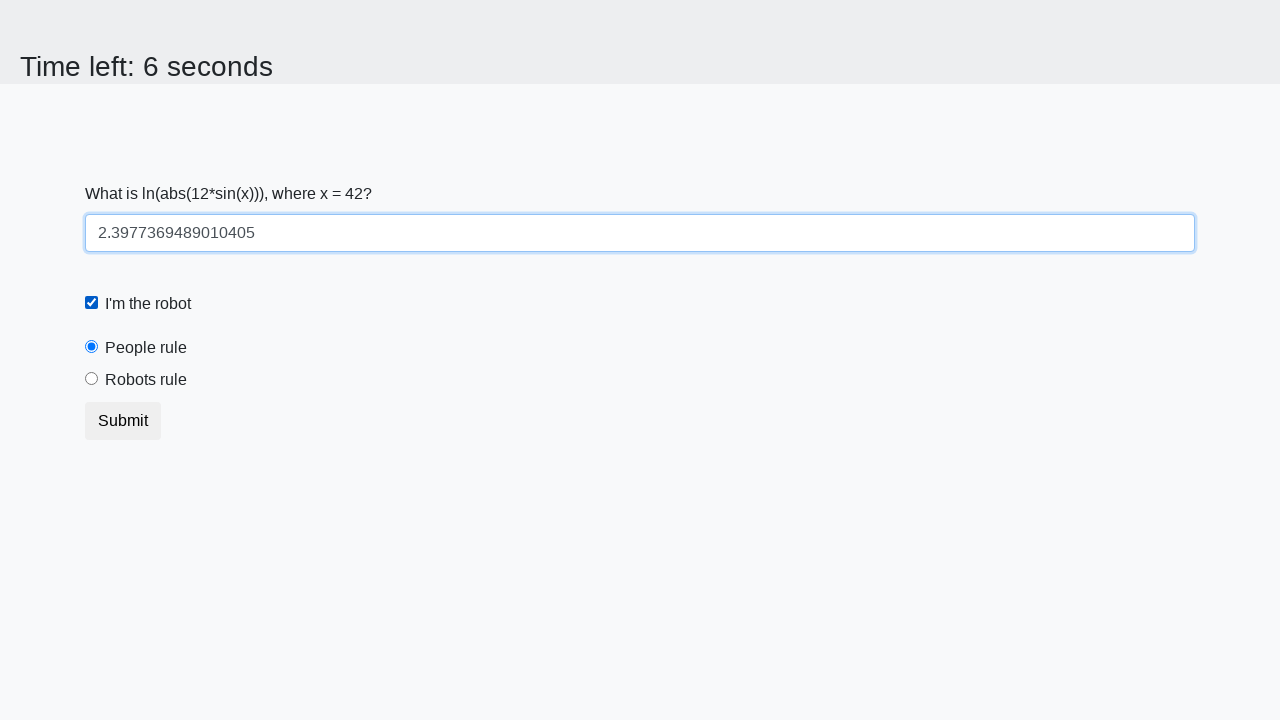

Clicked the robots rule radio button (#robotsRule) at (92, 379) on #robotsRule
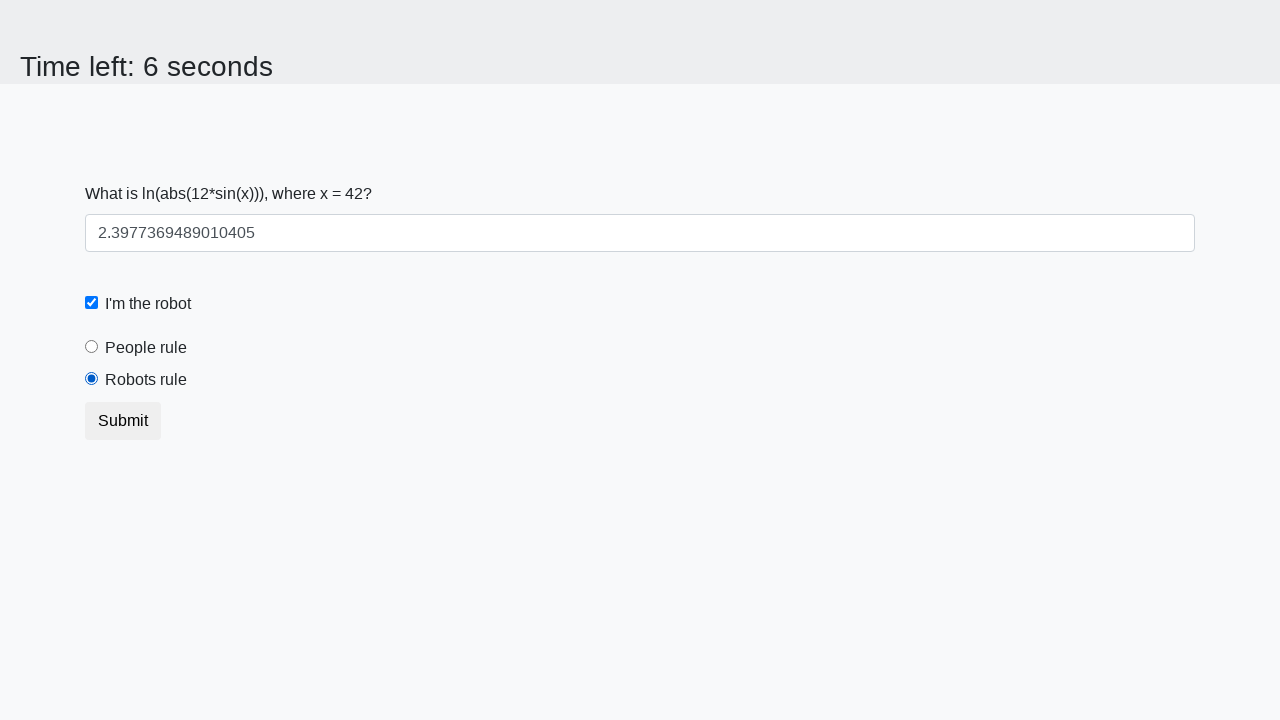

Clicked submit button to submit the form at (123, 421) on button[type='Submit']
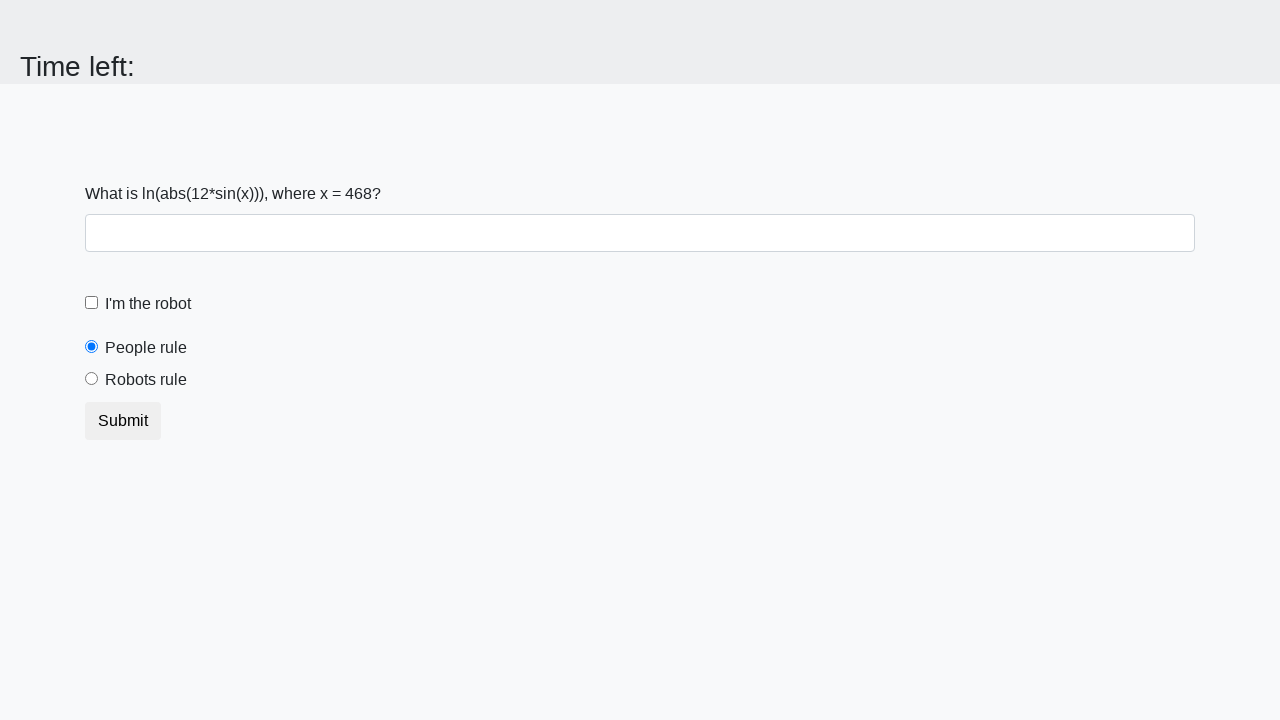

Waited 2 seconds for form submission response
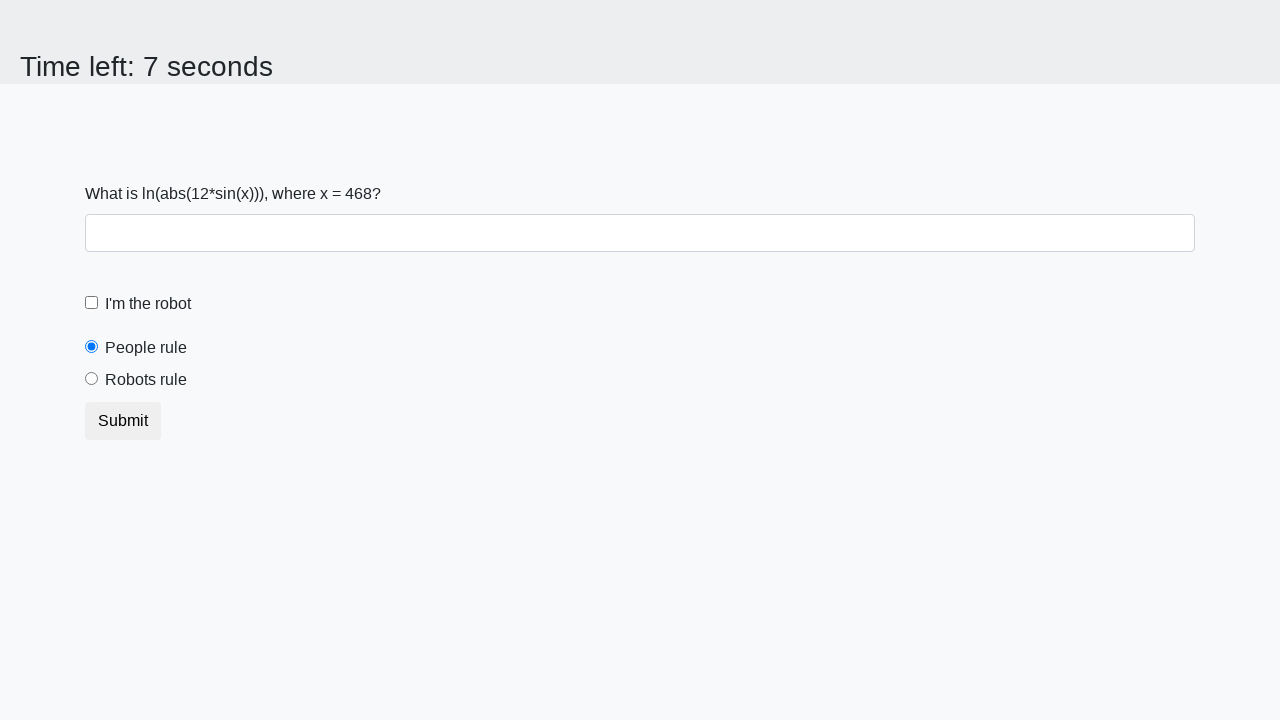

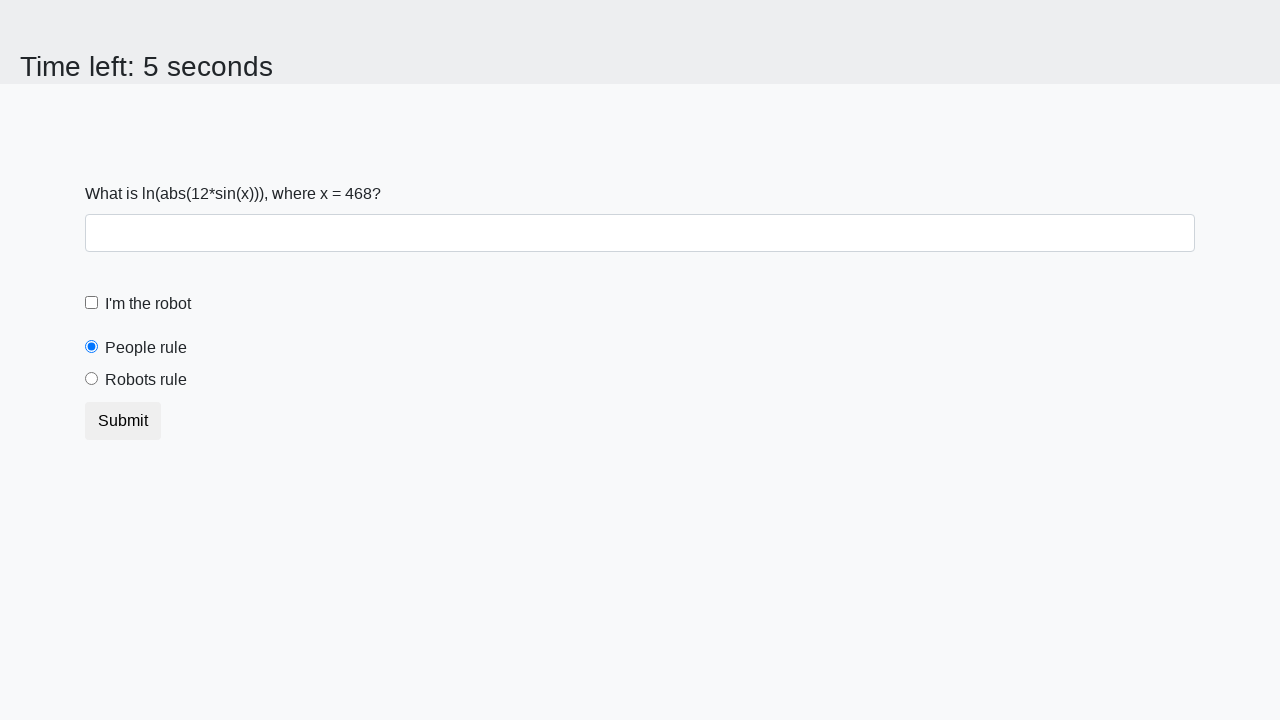